Launches the Mahindra auto website and verifies it loads successfully

Starting URL: https://auto.mahindra.com/

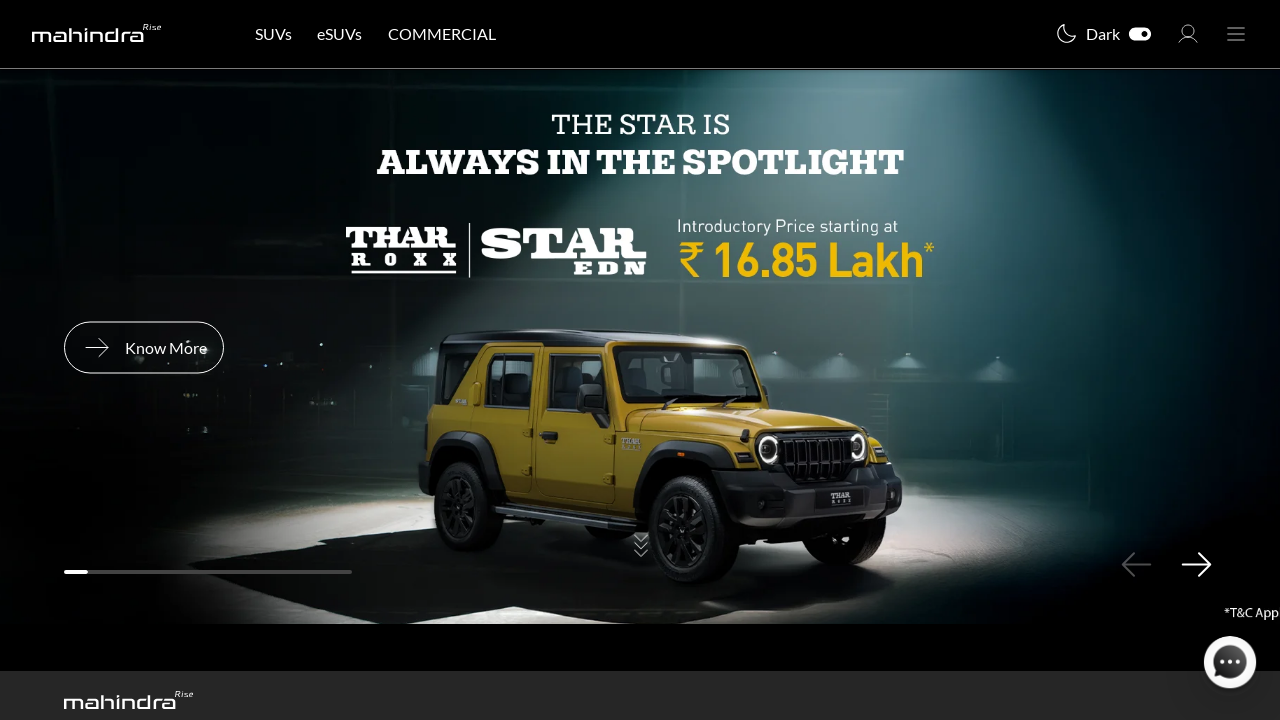

Waited for DOM content to load on Mahindra auto website
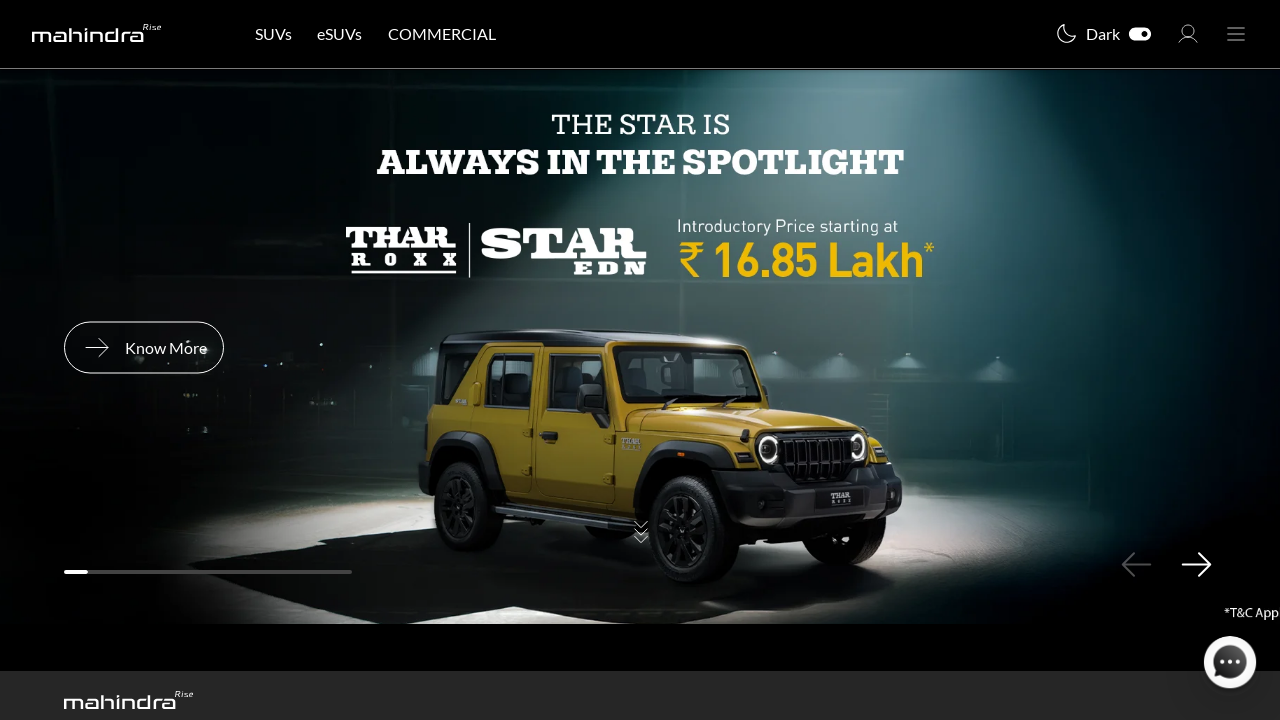

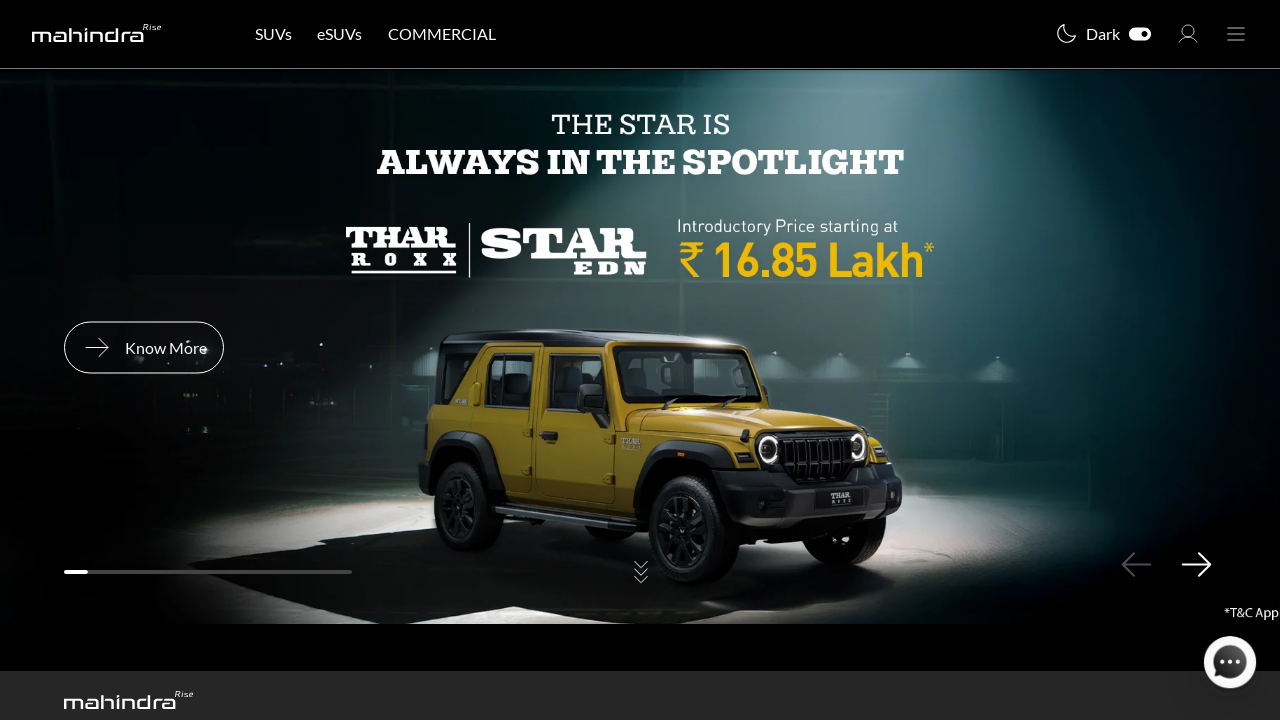